Tests canceling a todo item modification by double-clicking to edit and then clicking away

Starting URL: https://todomvc.com/examples/angular/dist/browser/#/all

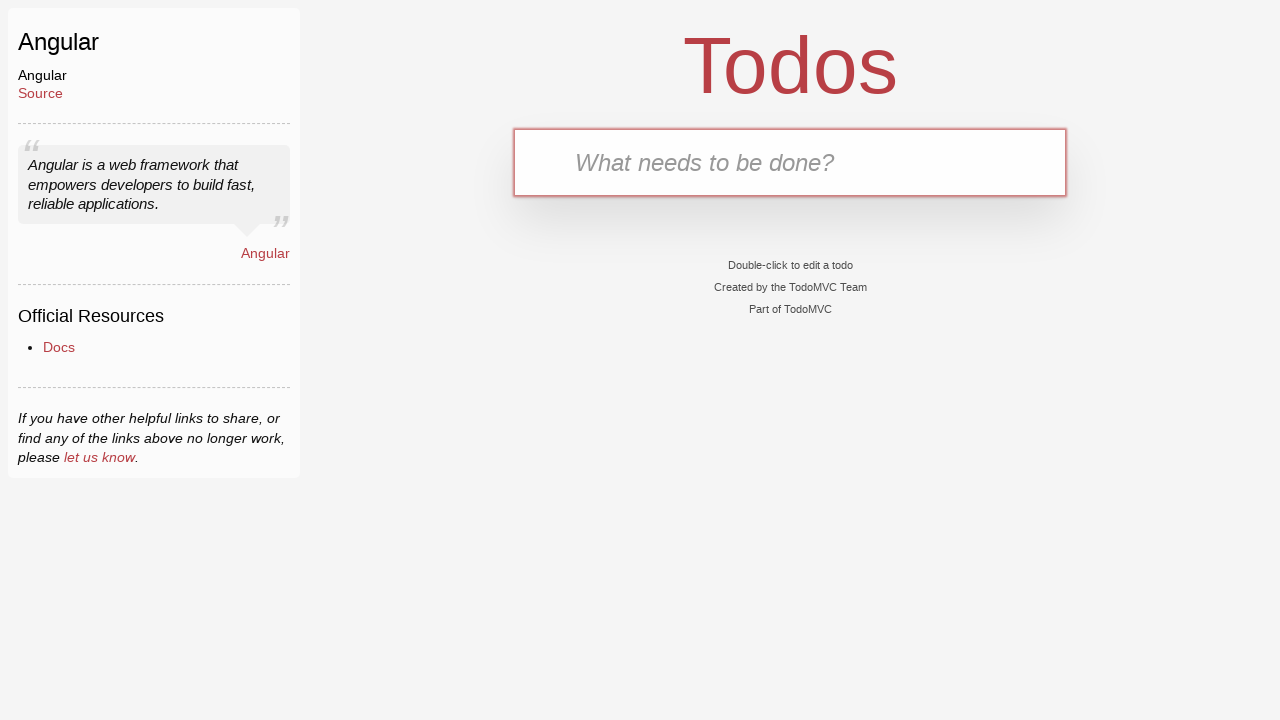

Clicked on the new todo input box at (790, 162) on .new-todo
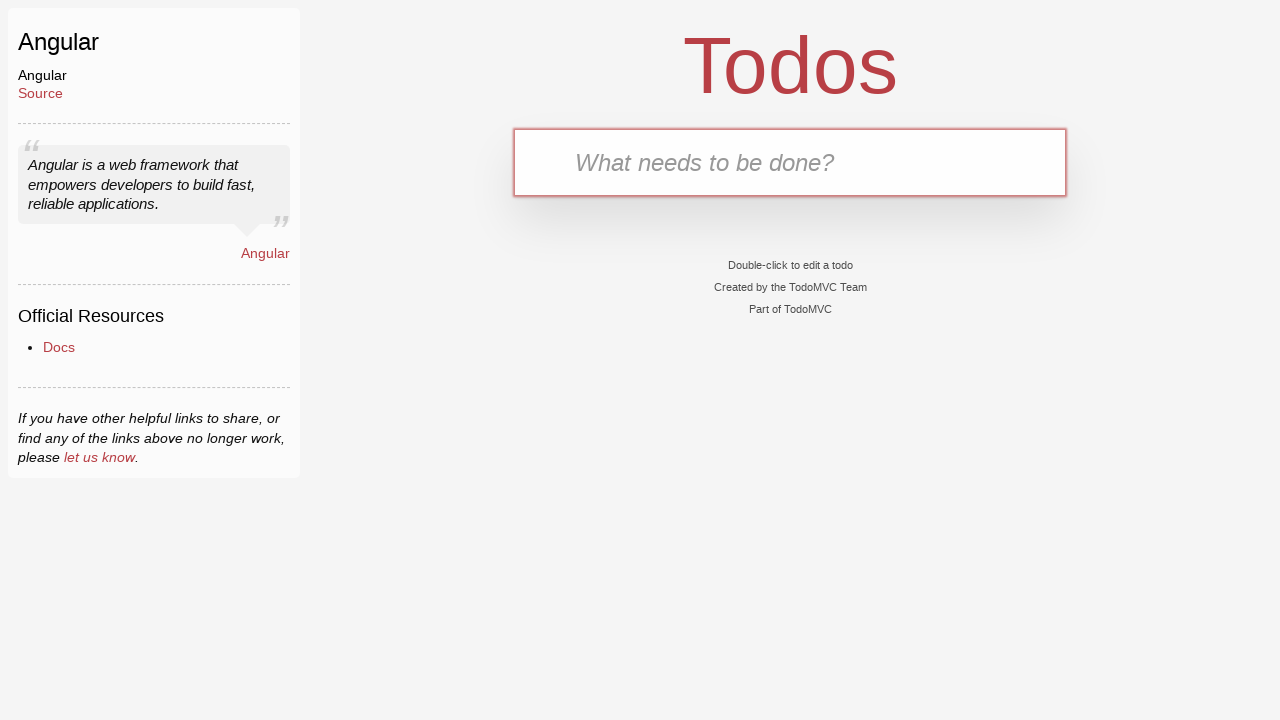

Filled new todo input with 'buy milk' on .new-todo
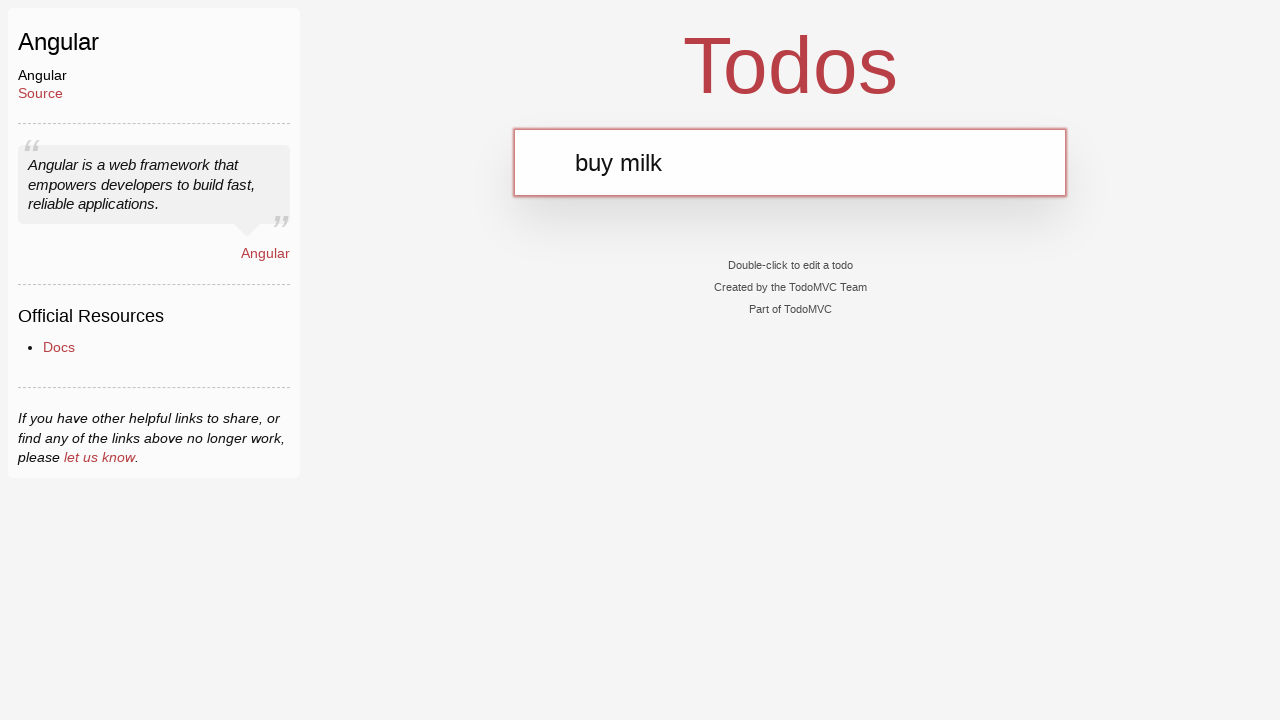

Pressed Enter to create the todo item on .new-todo
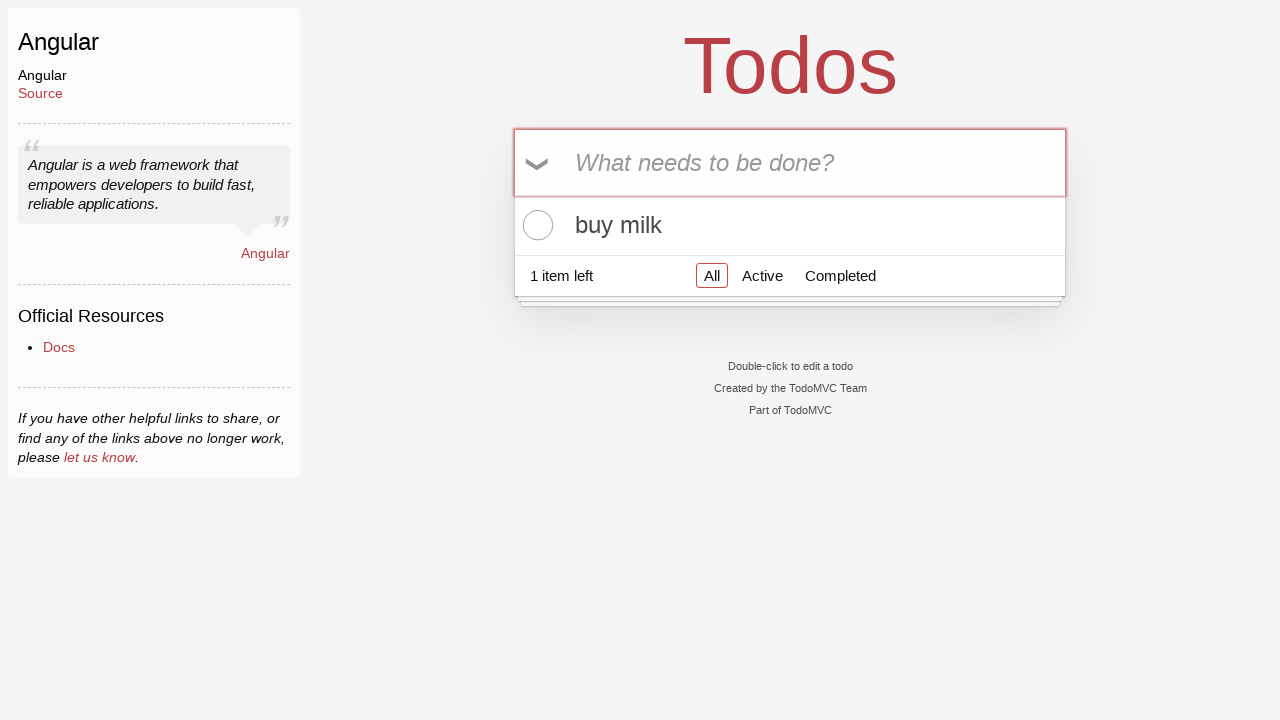

Waited for the new todo item to appear
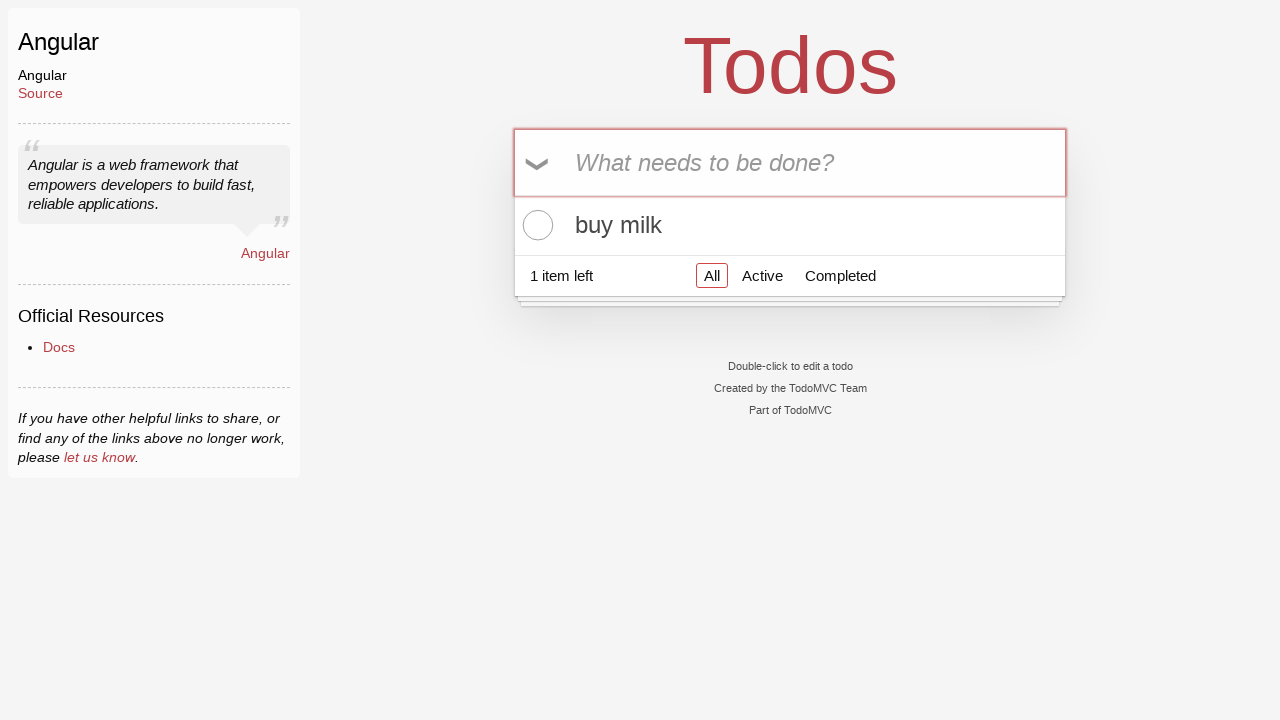

Double-clicked on the todo item to enter edit mode at (790, 225) on app-todo-item:nth-child(1) label
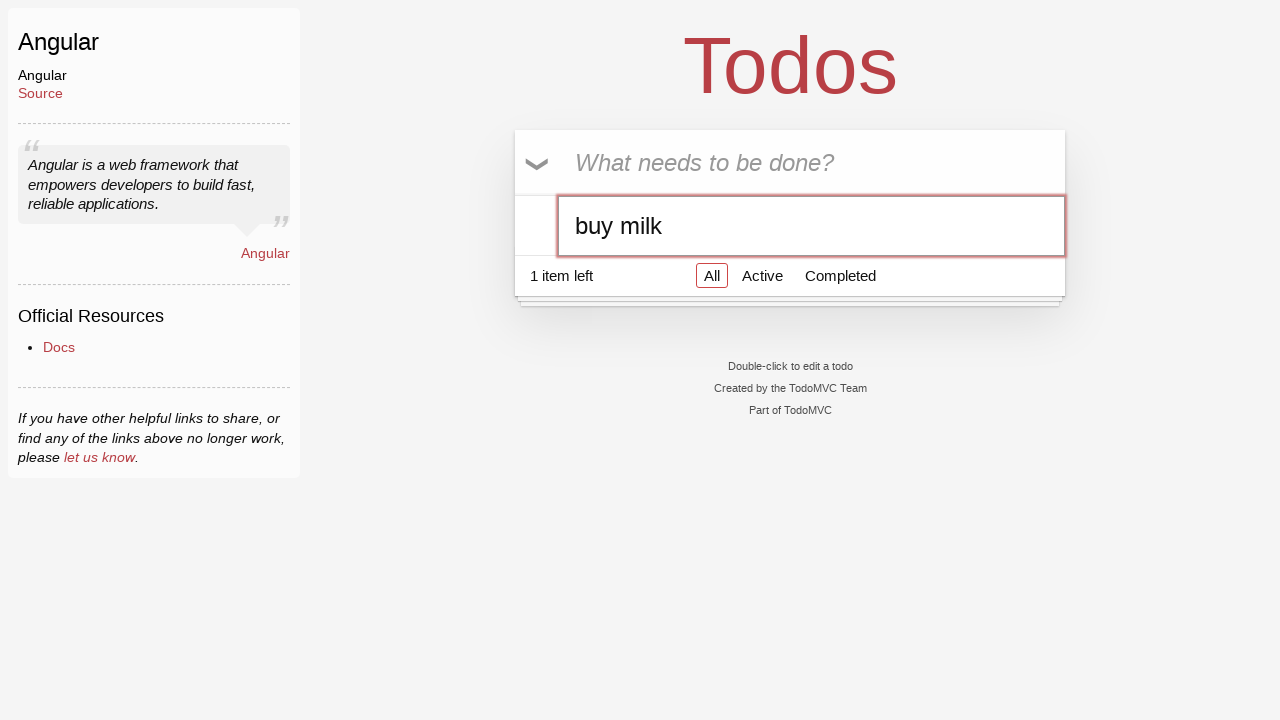

Clicked away from the todo item to cancel editing at (640, 273) on body
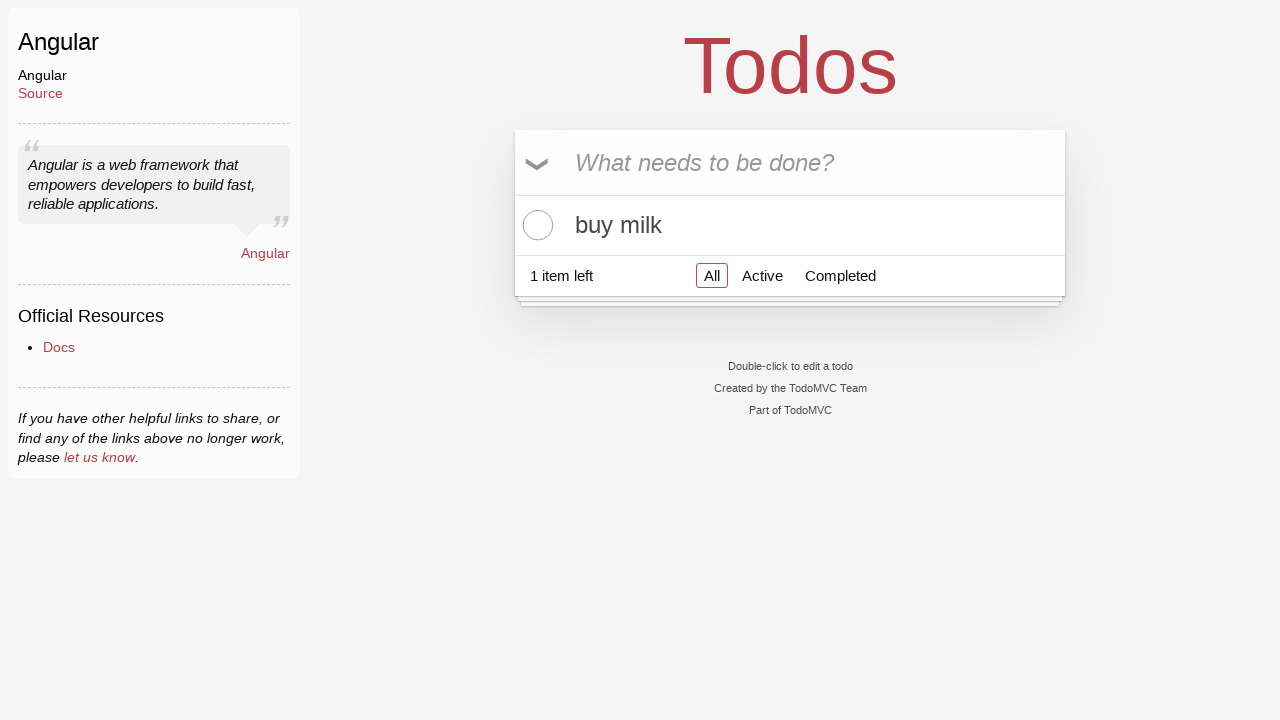

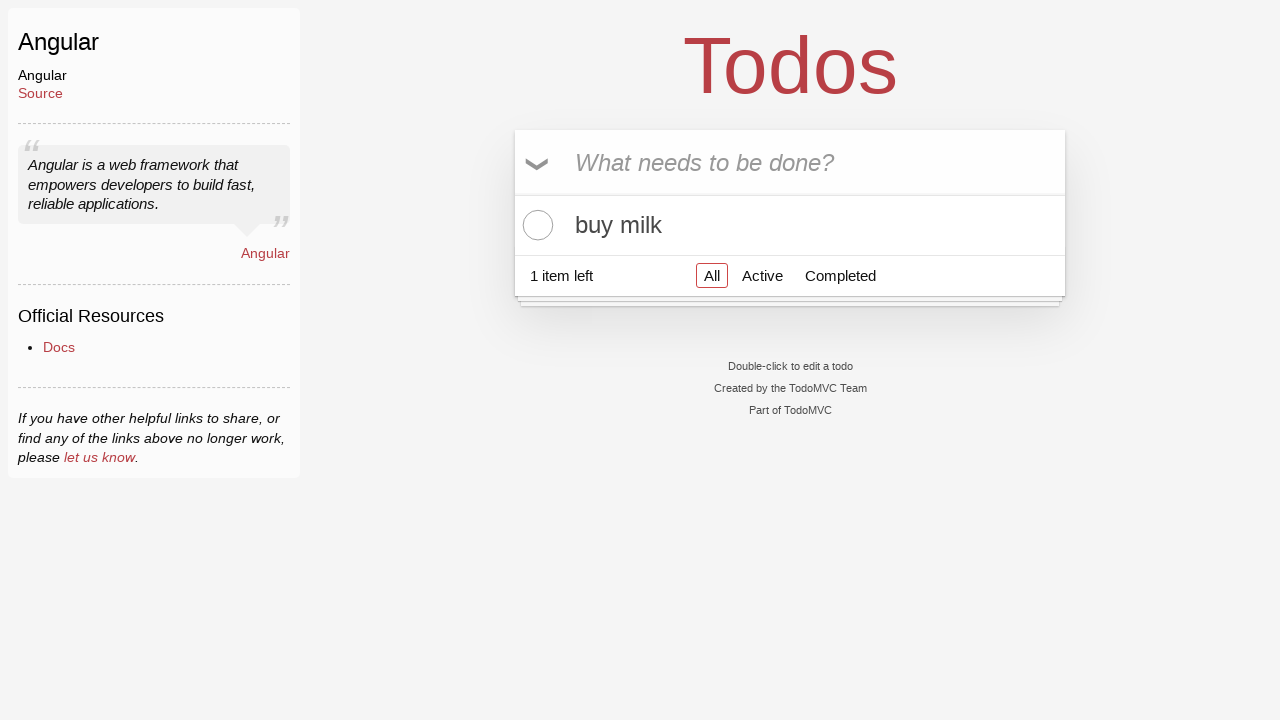